Tests the "Get started" link on the Playwright homepage by clicking it and verifying navigation to the documentation intro page

Starting URL: https://playwright.dev/python/

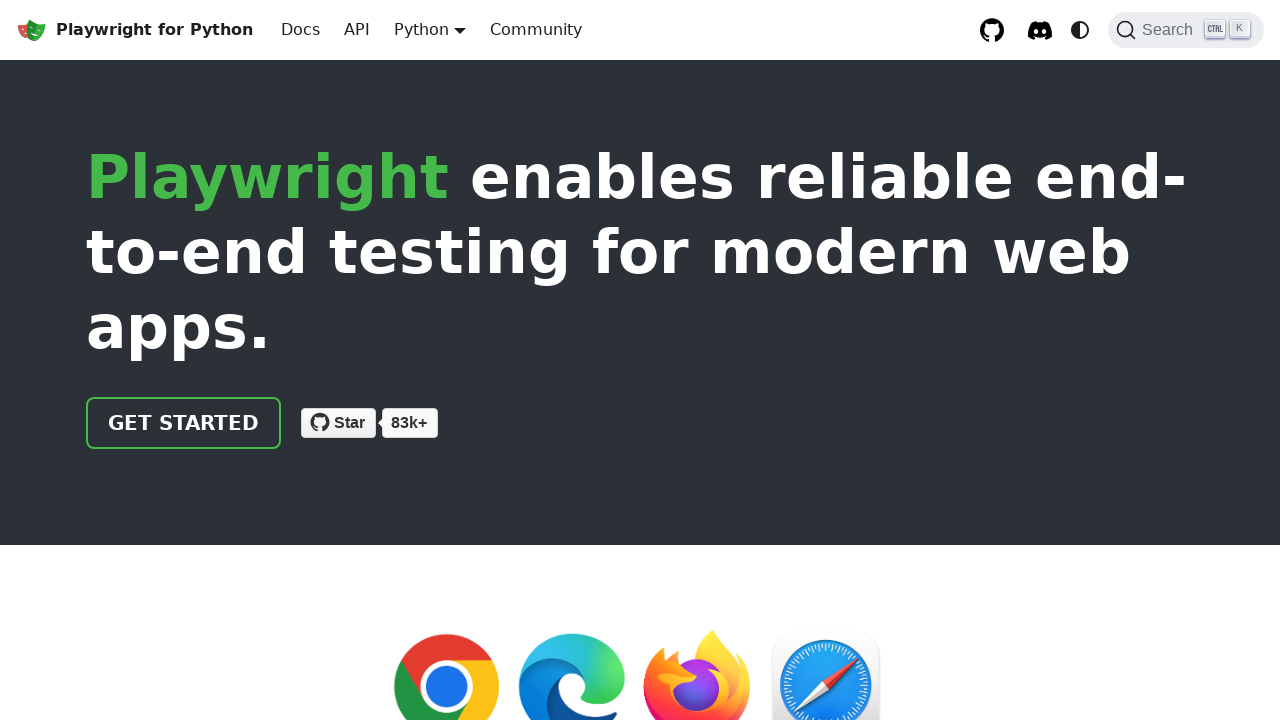

Located 'Get started' link on Playwright homepage
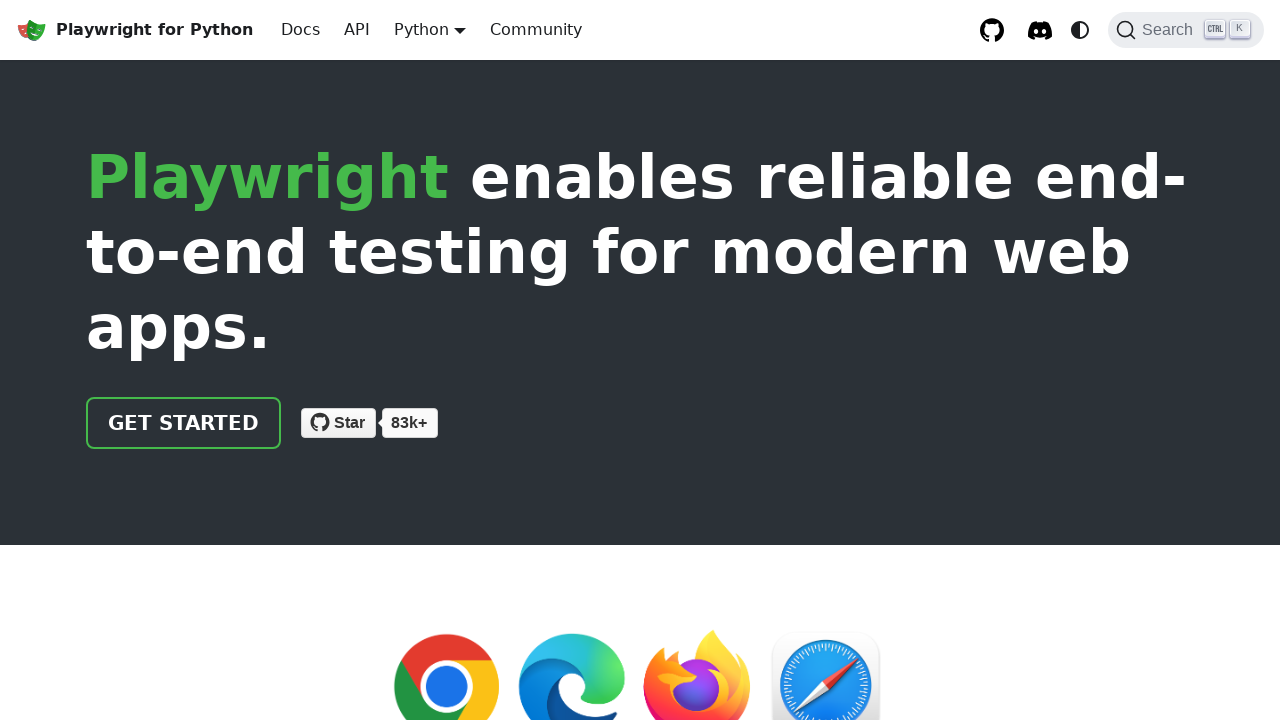

Clicked 'Get started' link at (184, 423) on internal:role=link[name="Get started"i]
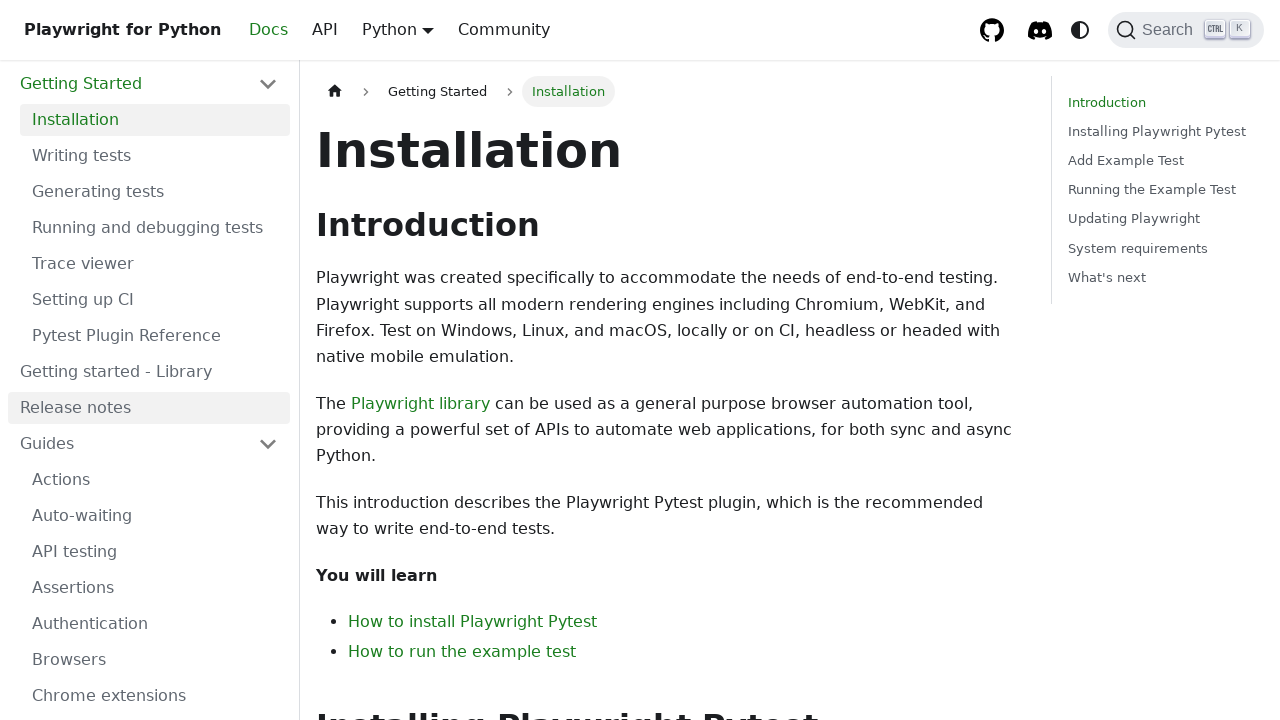

Verified navigation to documentation intro page at https://playwright.dev/python/docs/intro
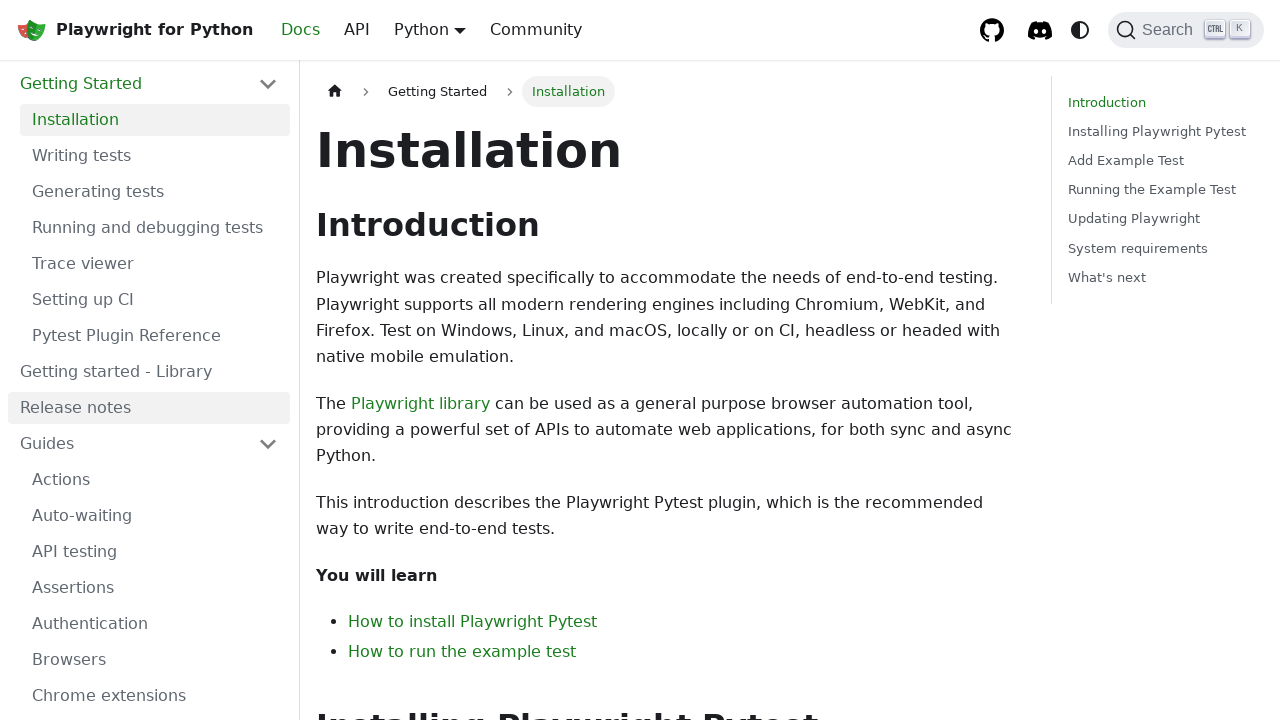

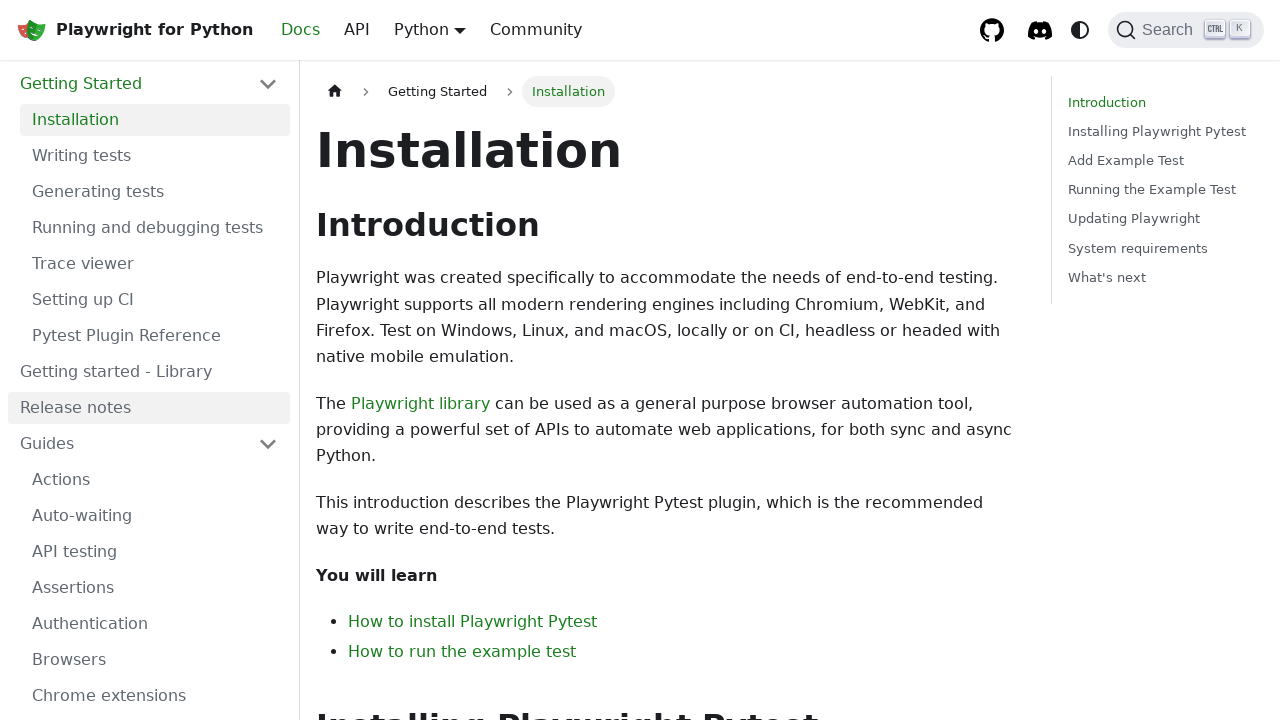